Navigates to Rahul Shetty Academy website and retrieves the page title

Starting URL: https://rahulshettyacademy.com

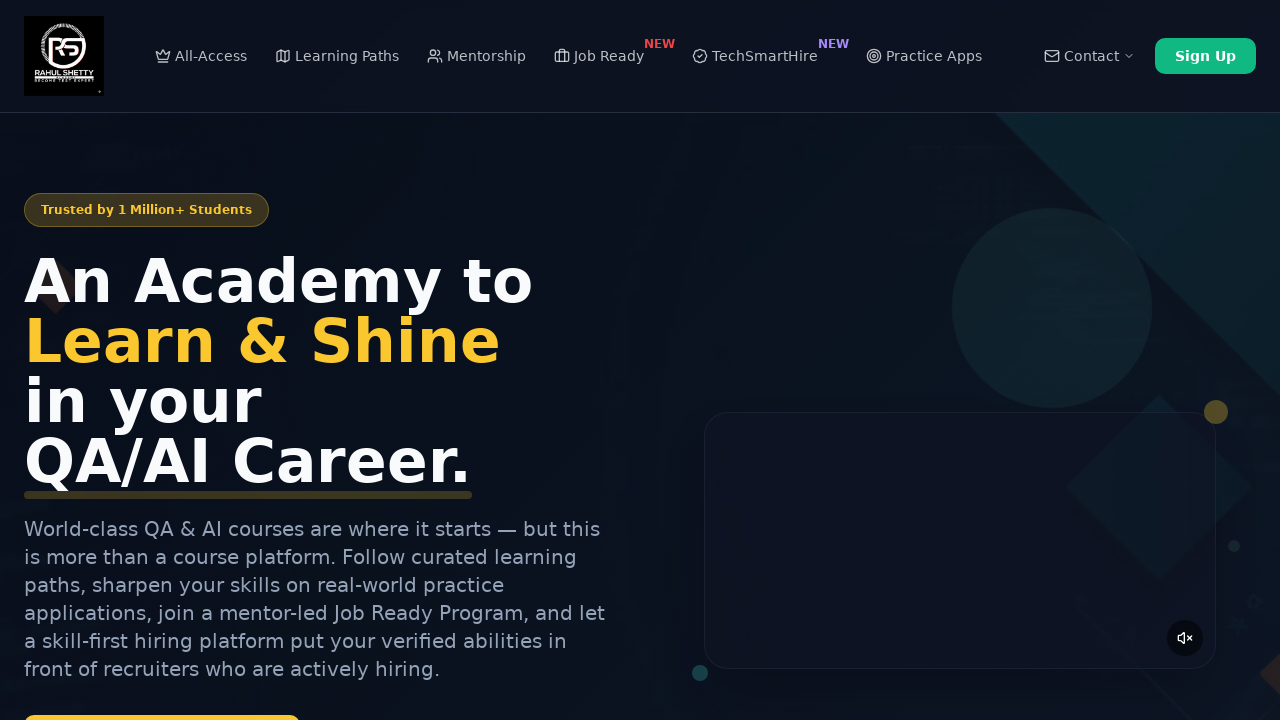

Navigated to Rahul Shetty Academy website
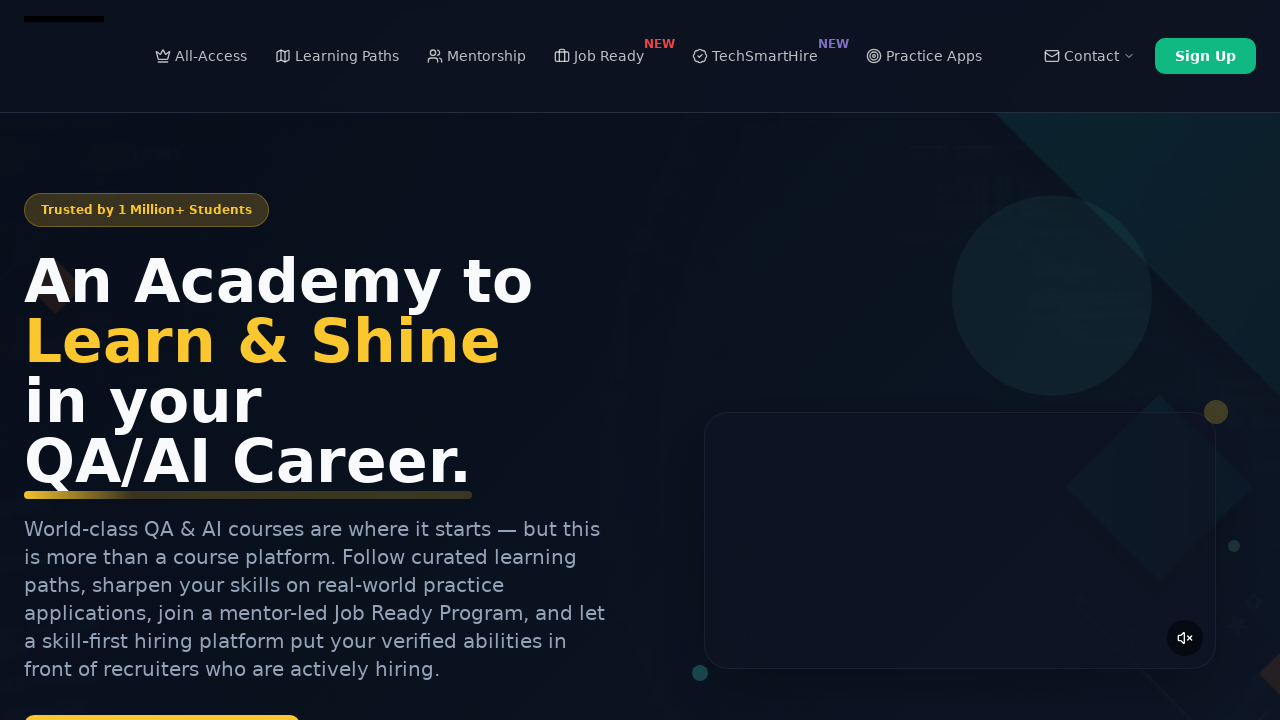

Retrieved page title: Rahul Shetty Academy | QA Automation, Playwright, AI Testing & Online Training
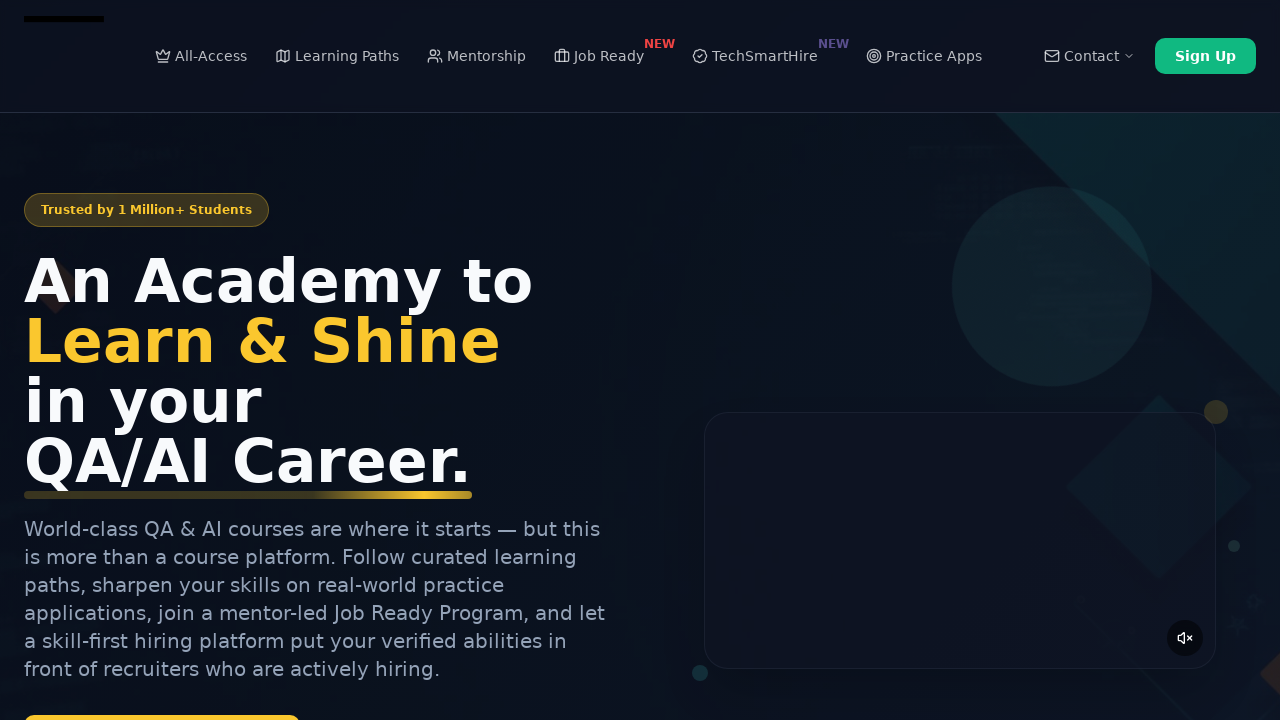

Printed page title to console: Rahul Shetty Academy | QA Automation, Playwright, AI Testing & Online Training
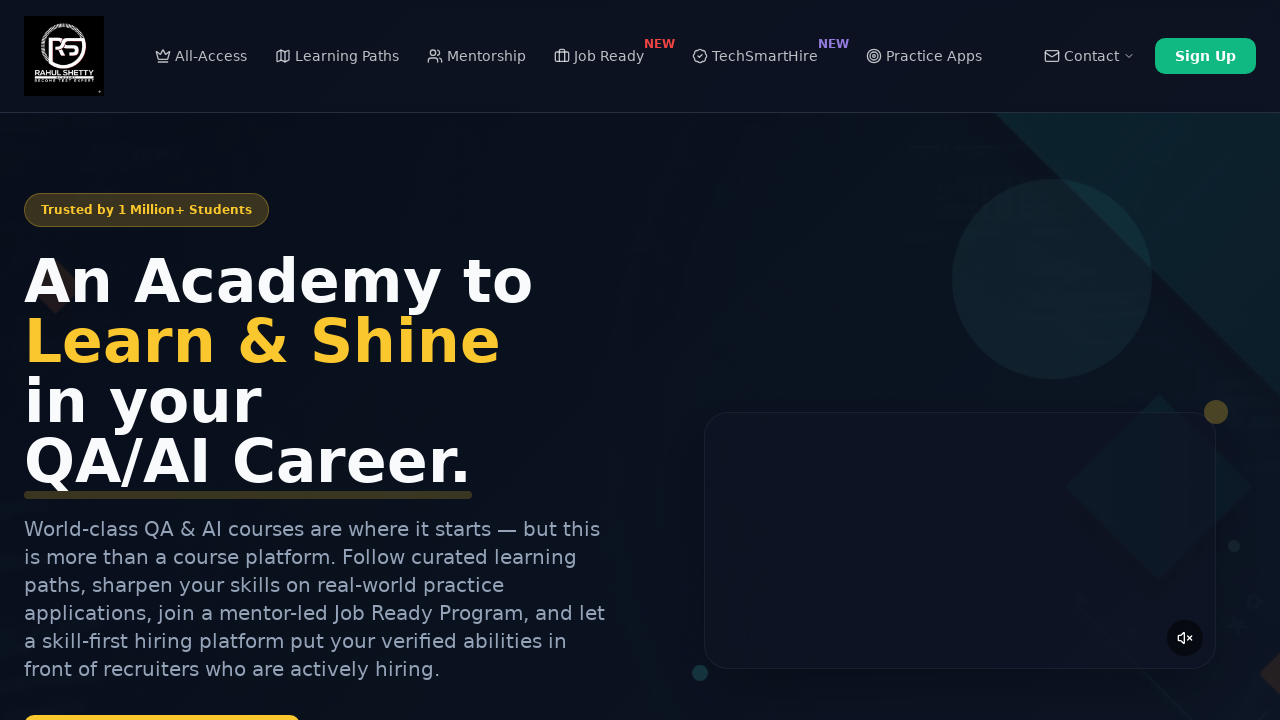

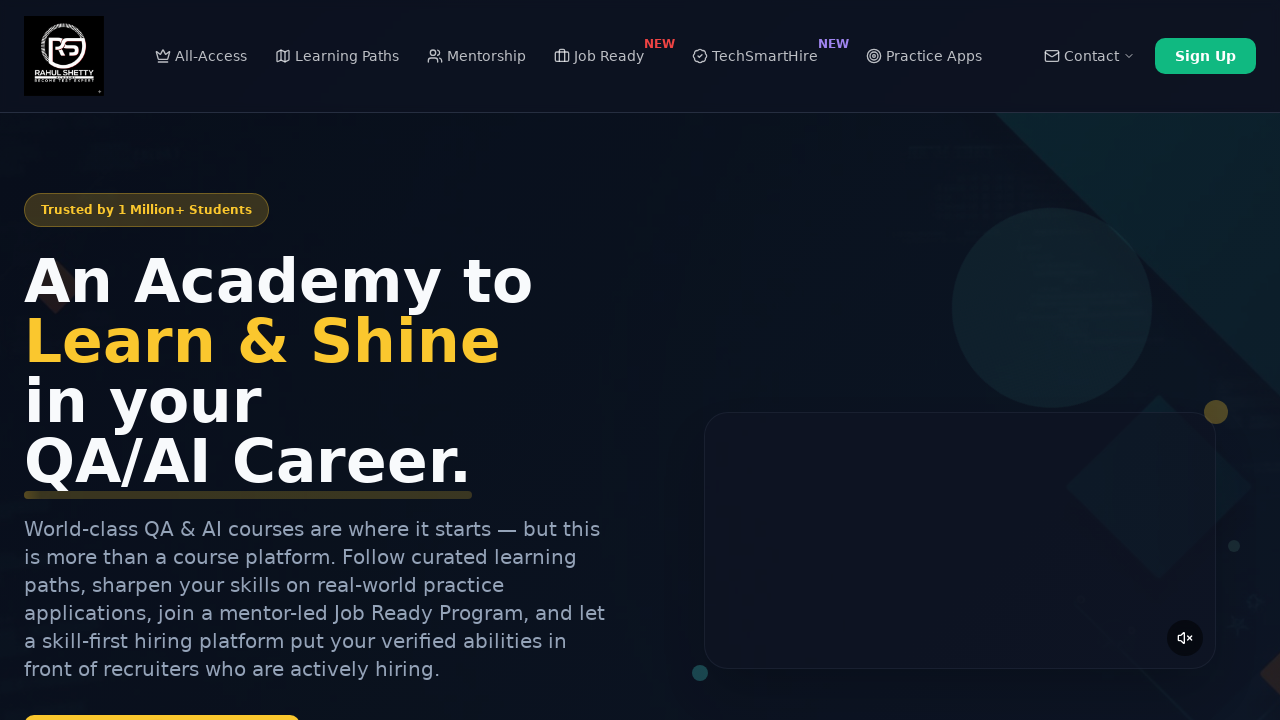